Tests that invalid email formats are rejected by the form

Starting URL: https://demoqa.com

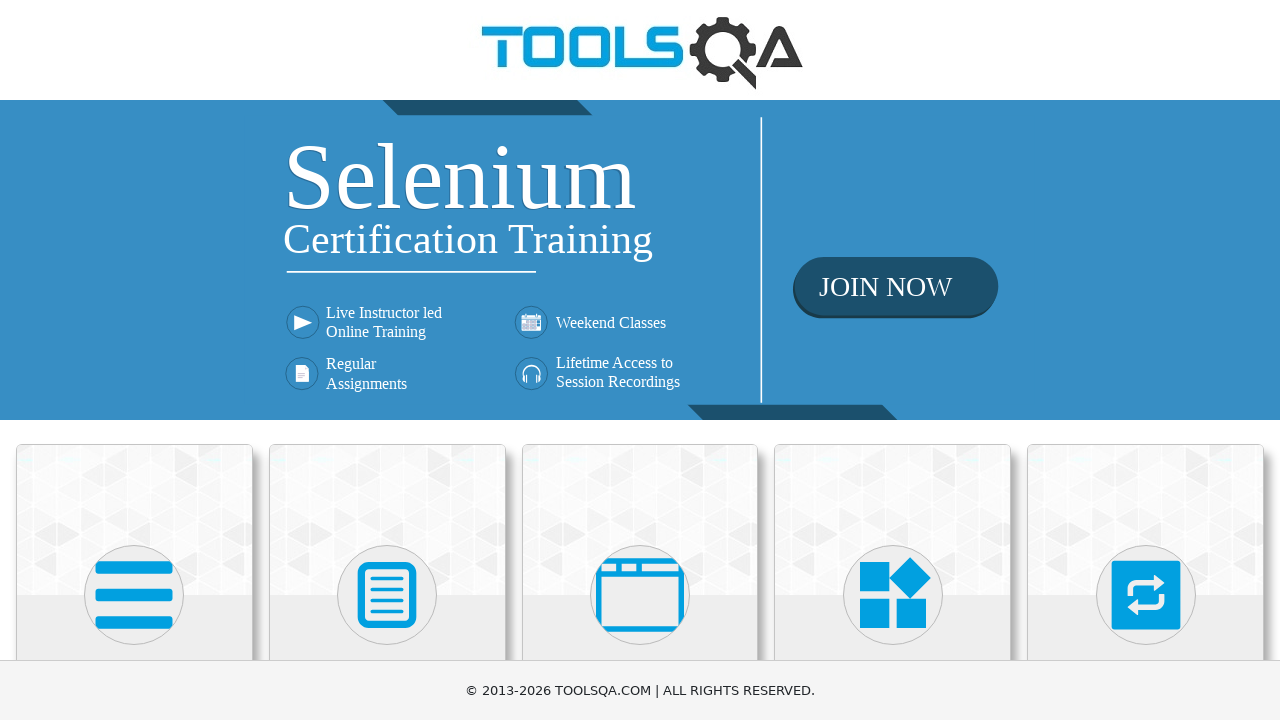

Clicked on Elements card to navigate to Elements page at (134, 520) on div.card:has-text('Elements')
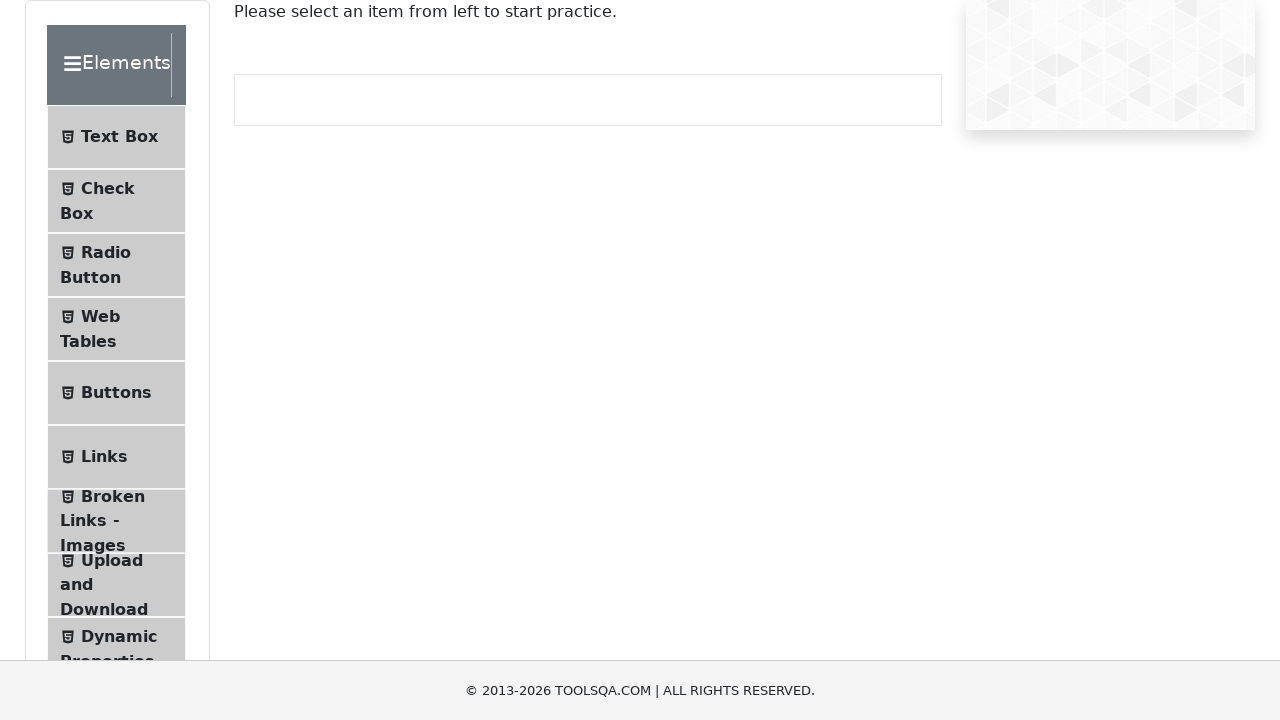

Clicked on Text Box menu item at (119, 137) on text=Text Box
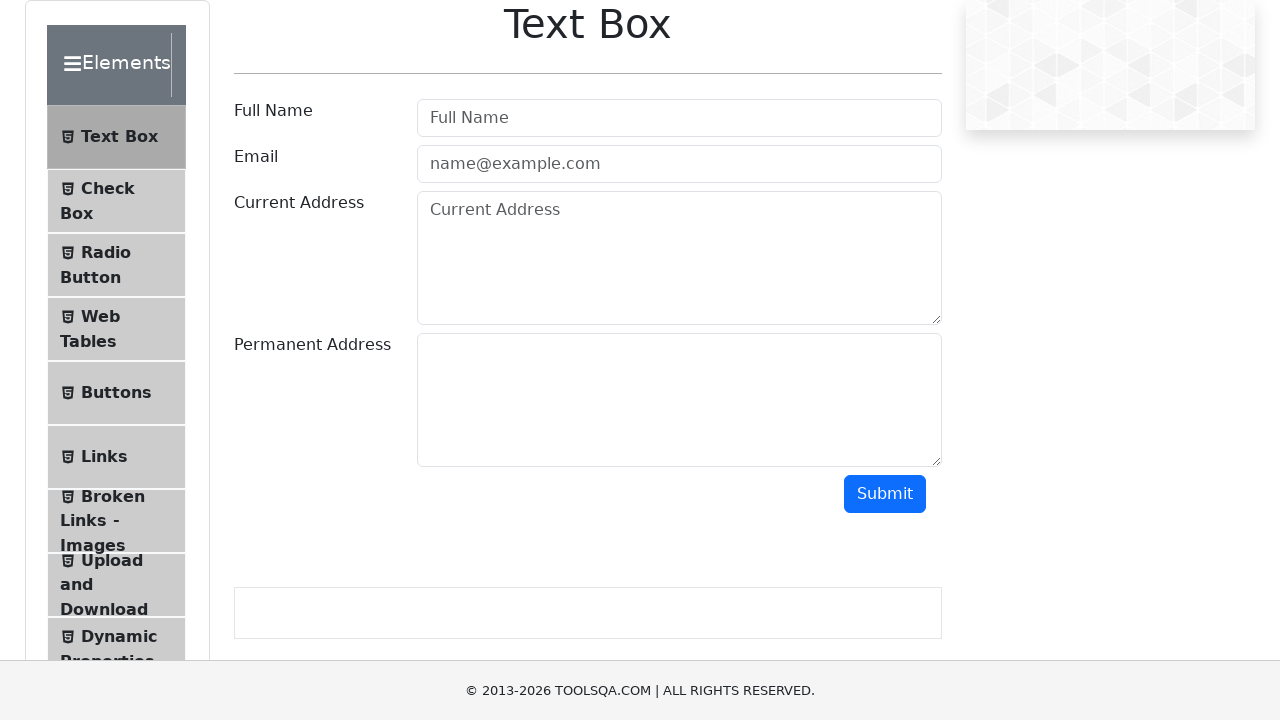

Text Box page loaded and heading appeared
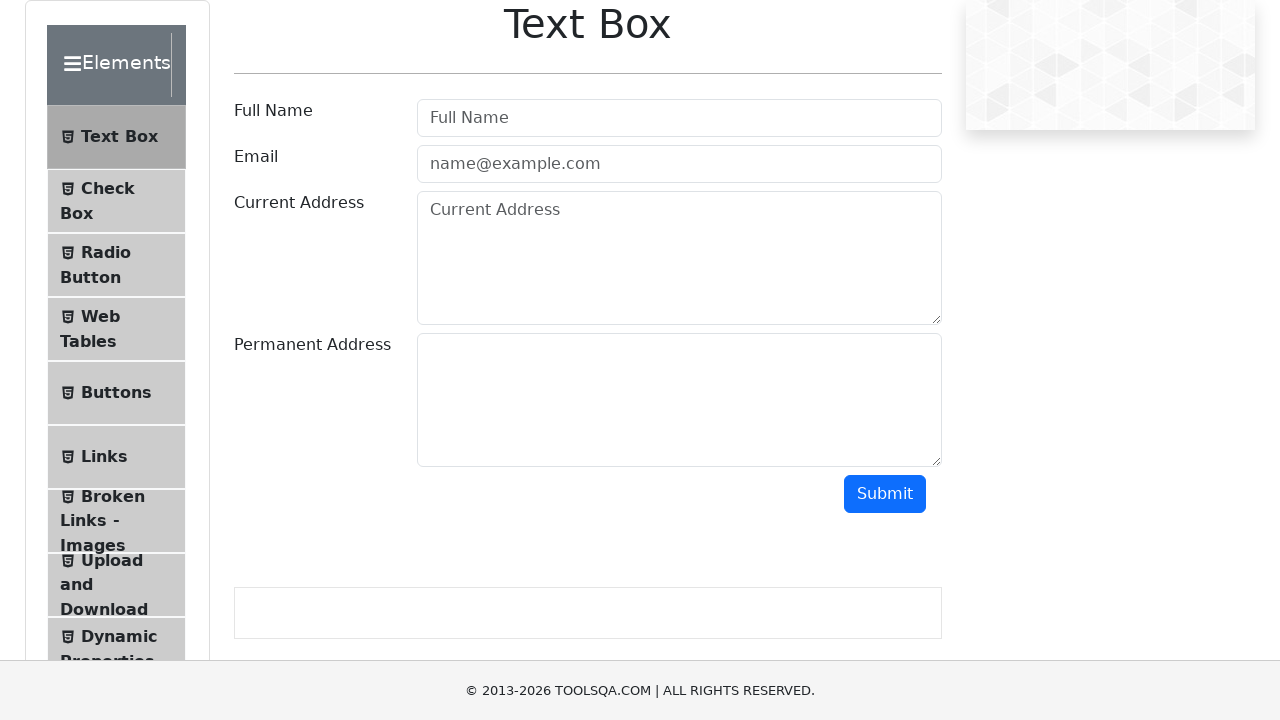

Filled email field with invalid email format 'invalid-email-without-at' on #userEmail
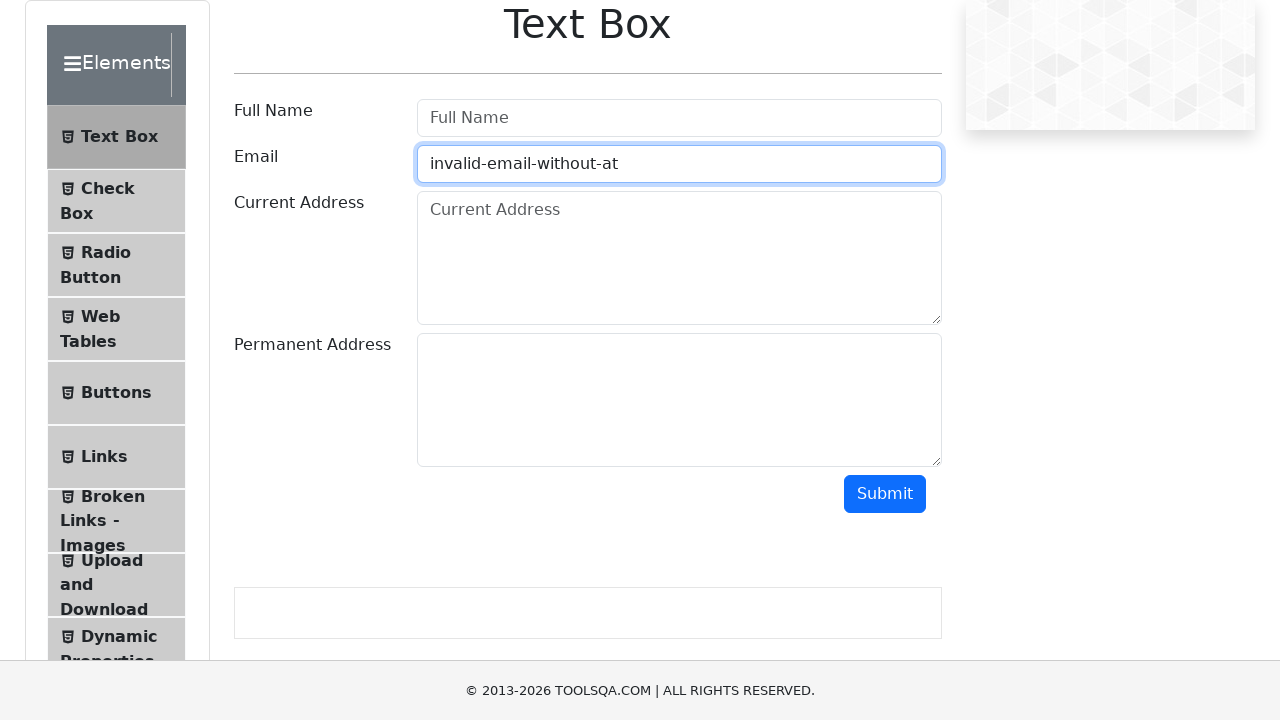

Clicked submit button to test invalid email rejection at (885, 494) on #submit
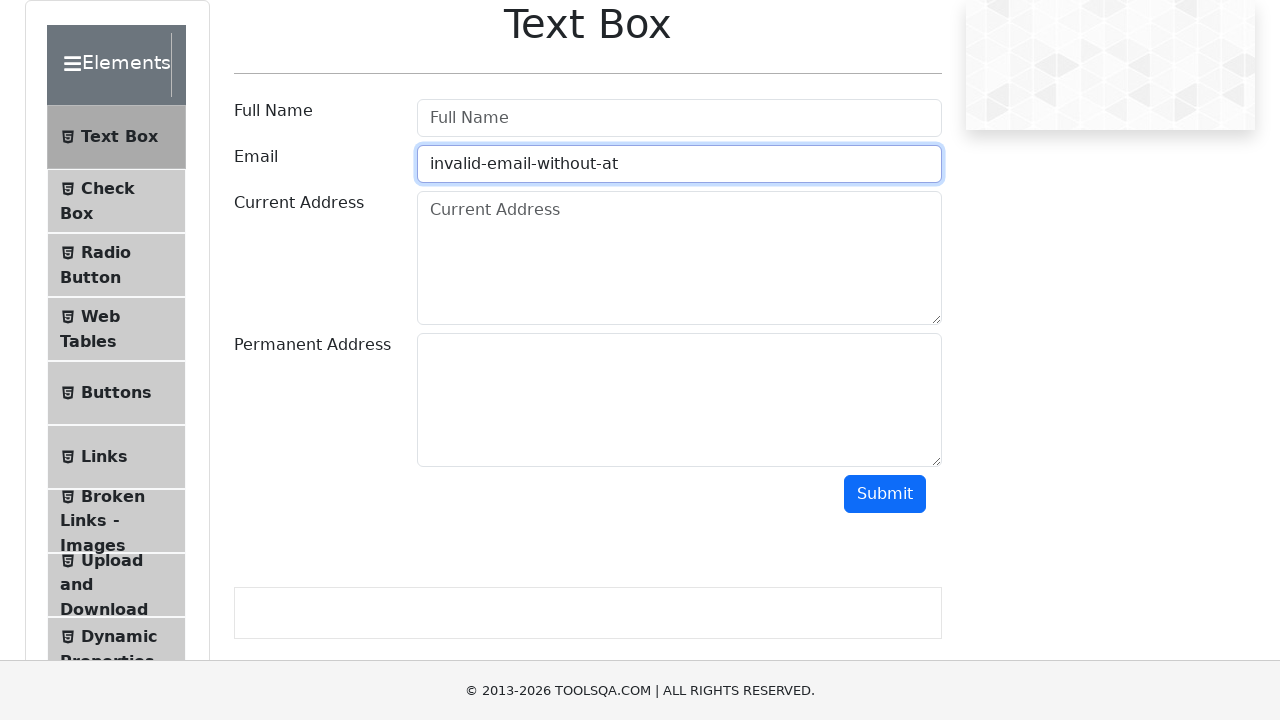

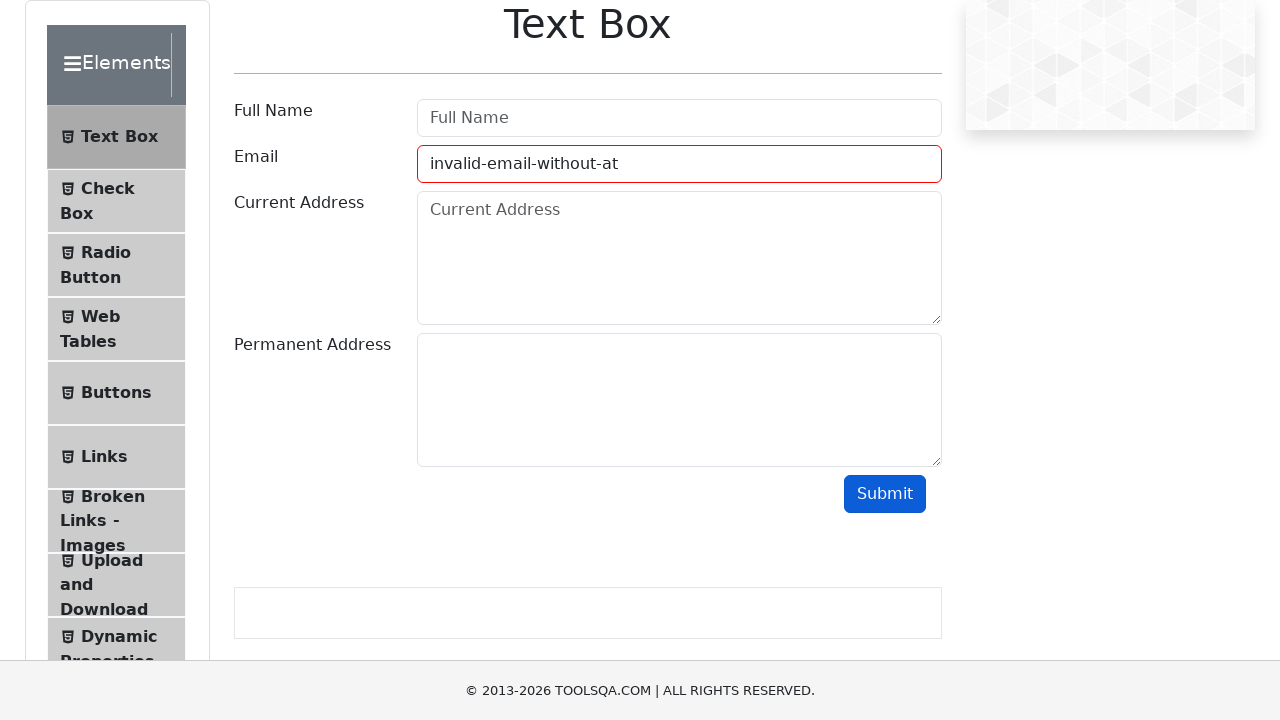